Tests alert handling functionality by triggering different types of alerts and interacting with them

Starting URL: https://rahulshettyacademy.com/AutomationPractice/

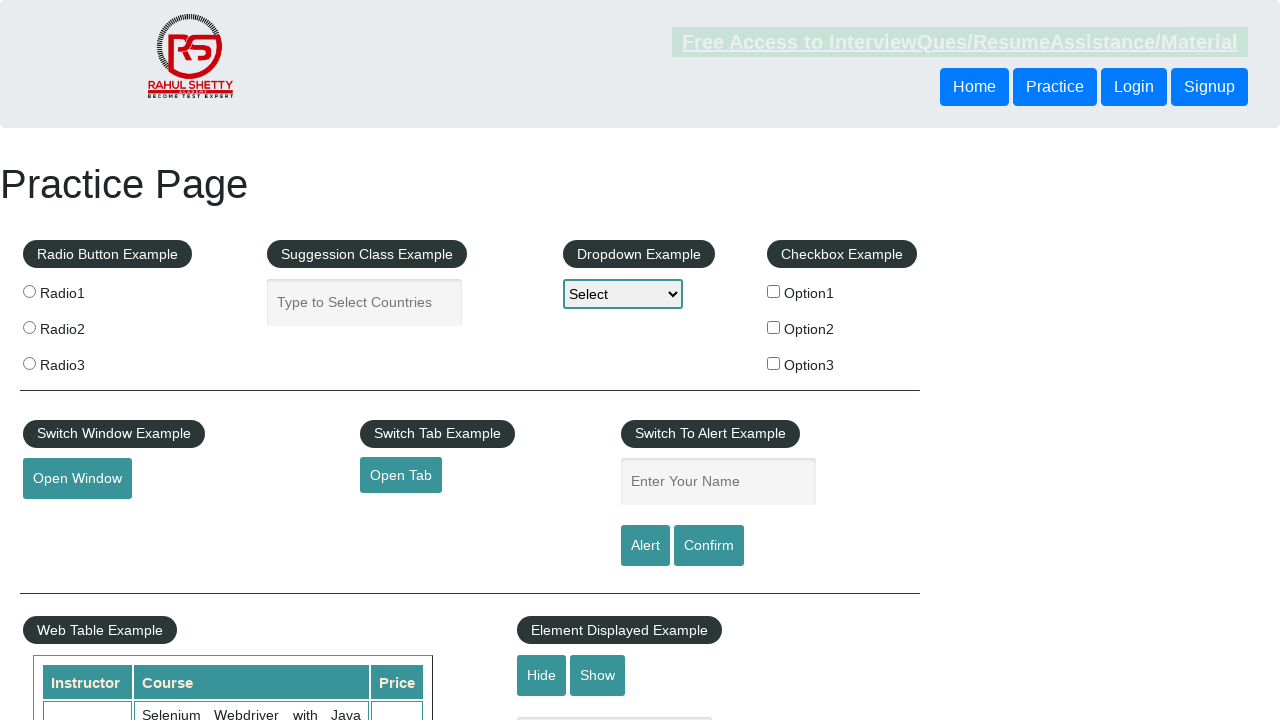

Filled name field with 'el mahdi' on #name
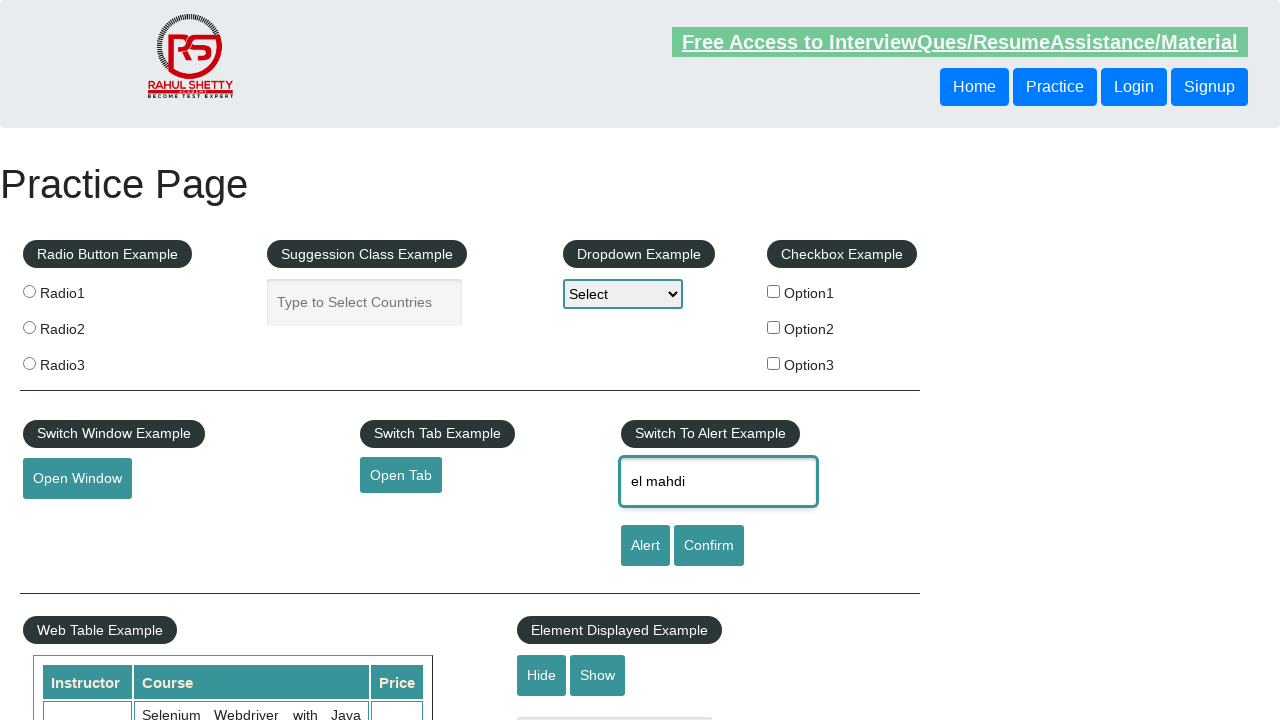

Set up dialog handler to accept alerts
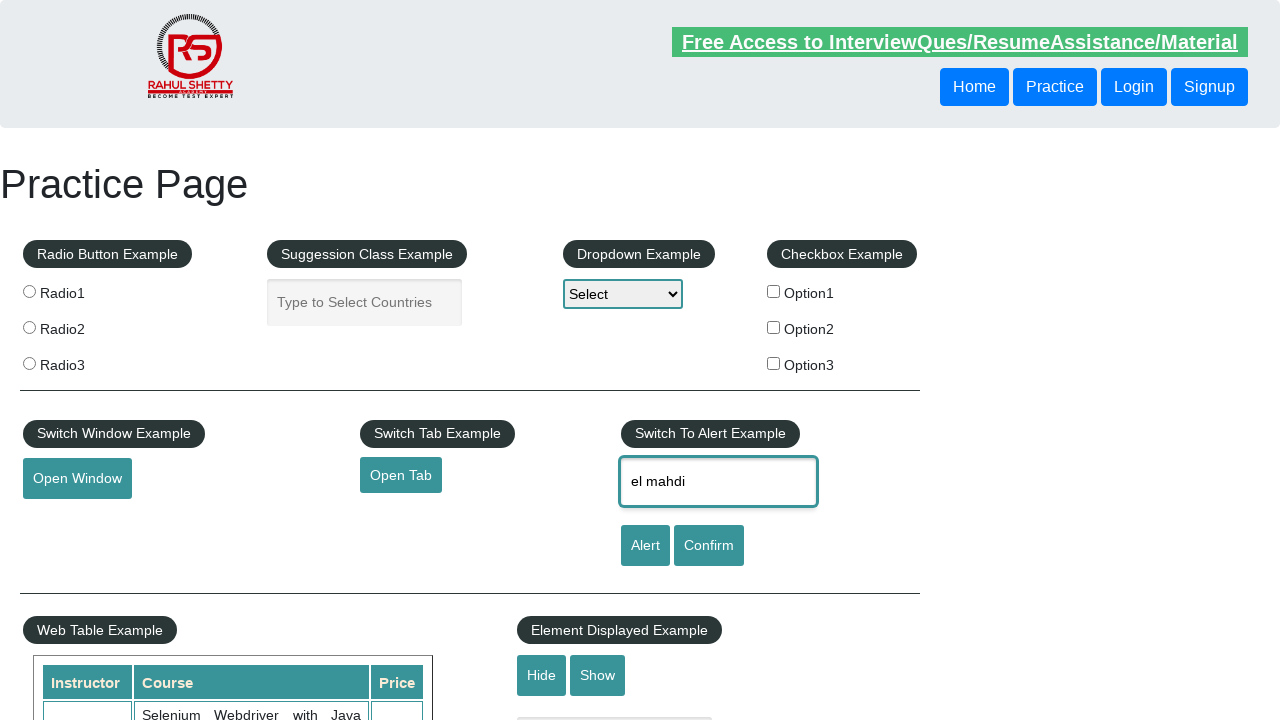

Clicked alert button and accepted the alert at (645, 546) on #alertbtn
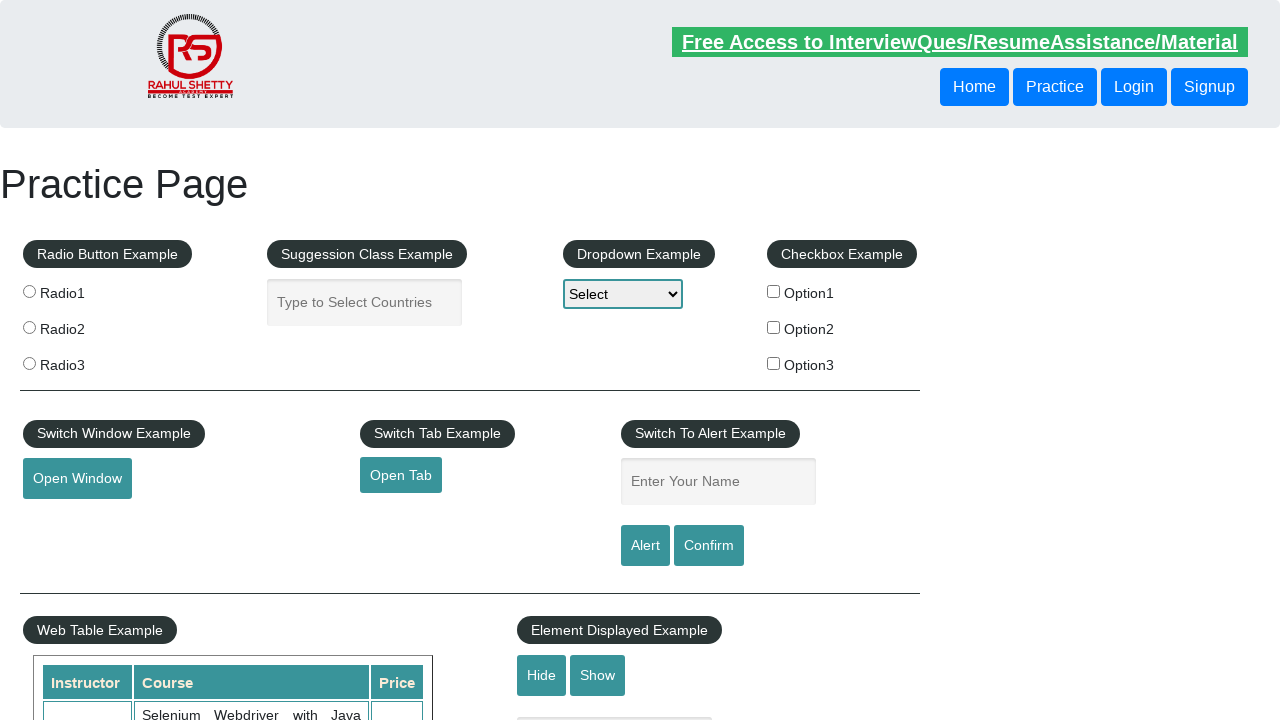

Set up dialog handler to dismiss confirms
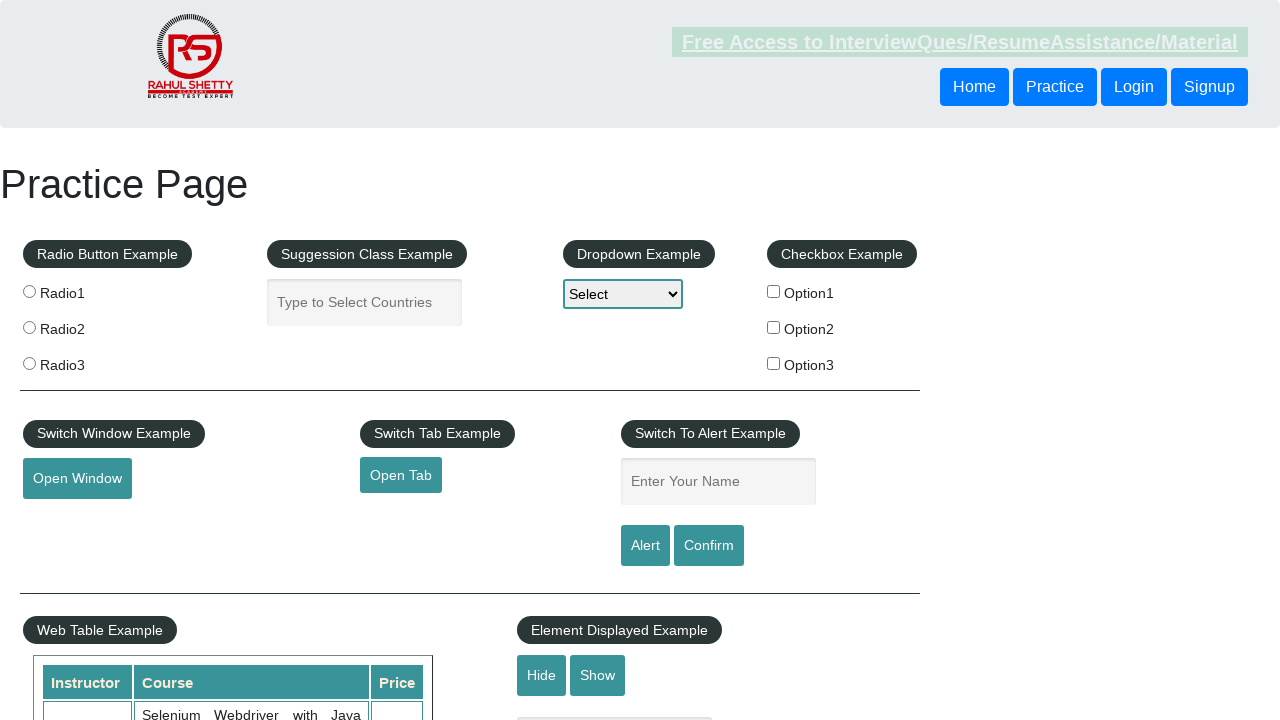

Clicked confirm button and dismissed the confirm dialog at (709, 546) on #confirmbtn
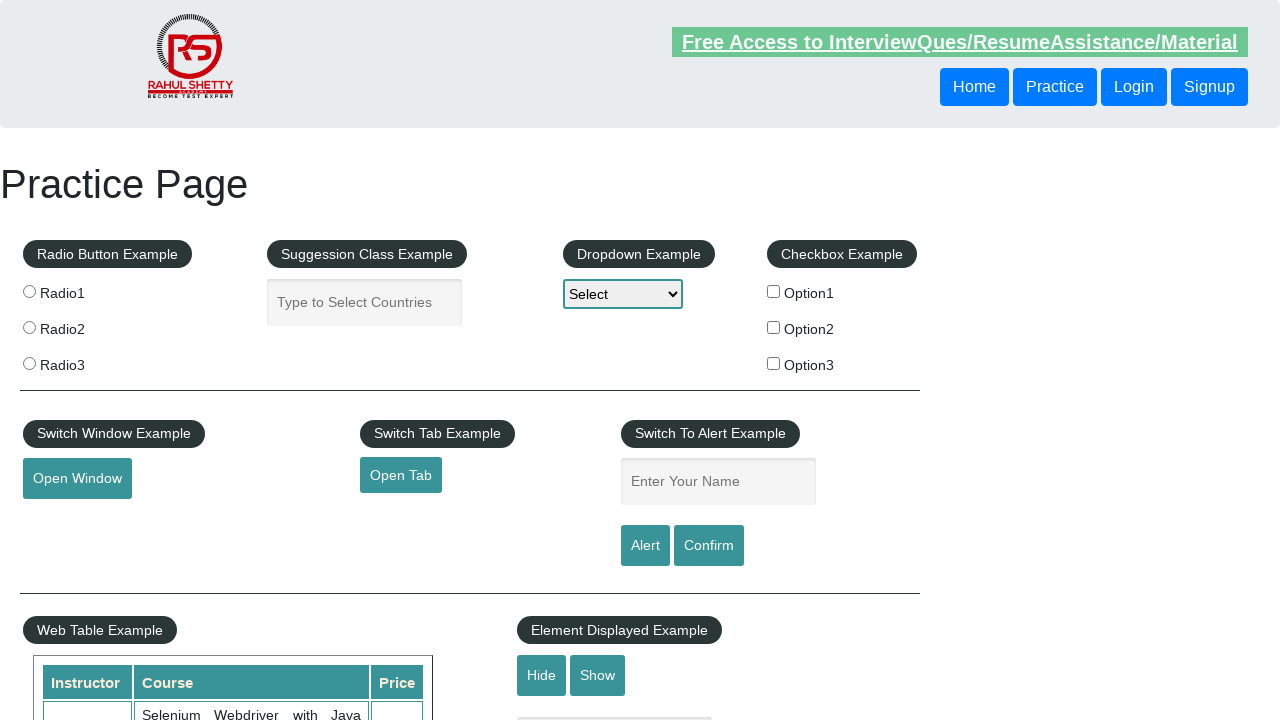

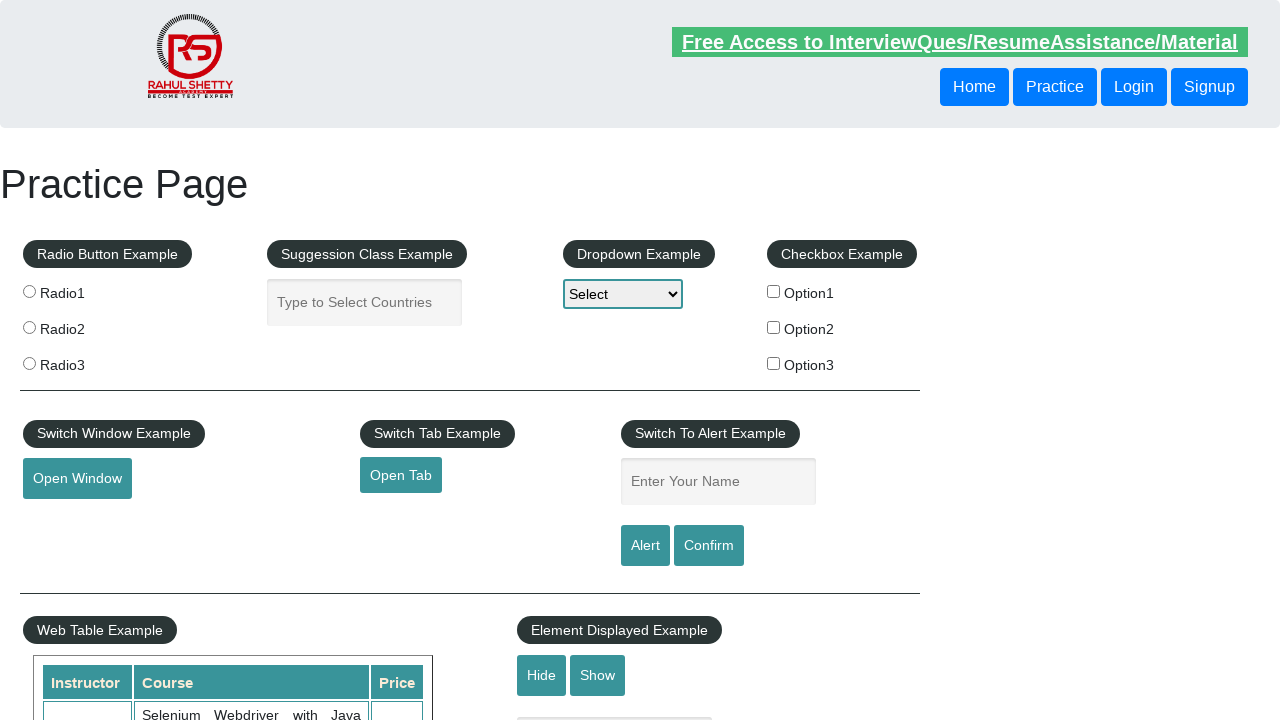